Navigates to an OpenCart login page and clicks on the "Forgotten Password" link from the right panel navigation

Starting URL: https://naveenautomationlabs.com/opencart/index.php?route=account/login

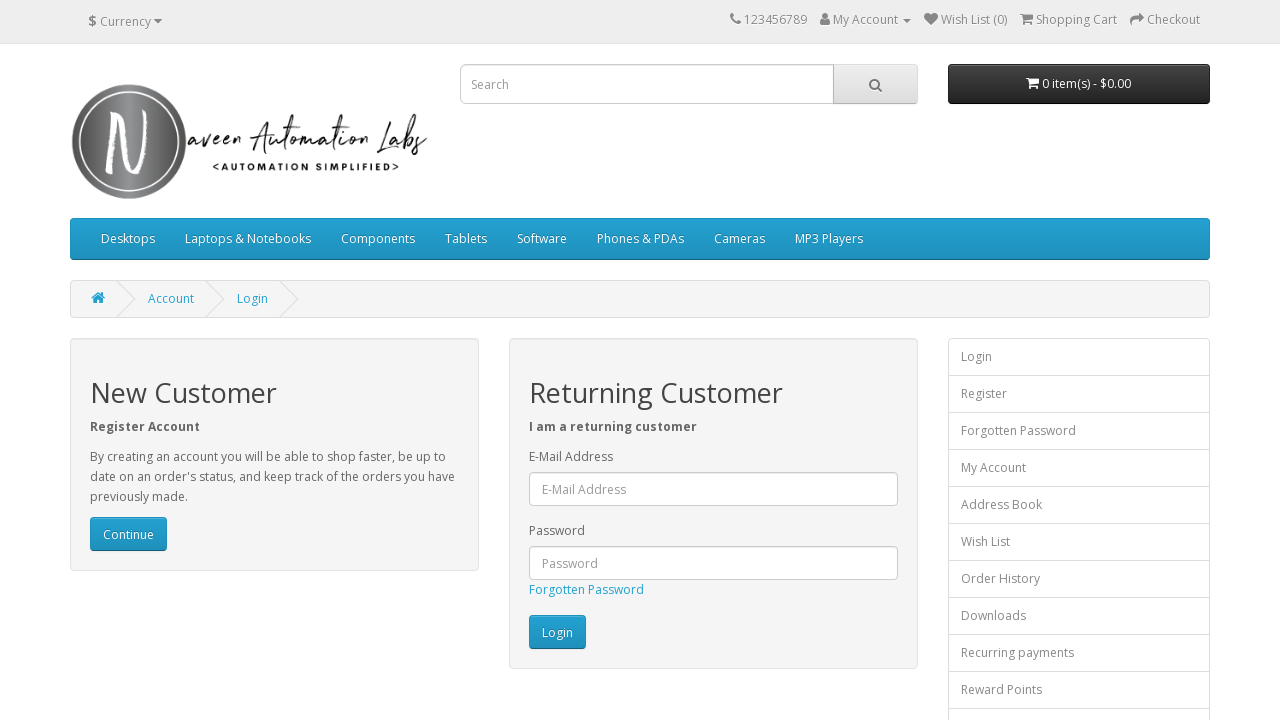

Navigated to OpenCart login page
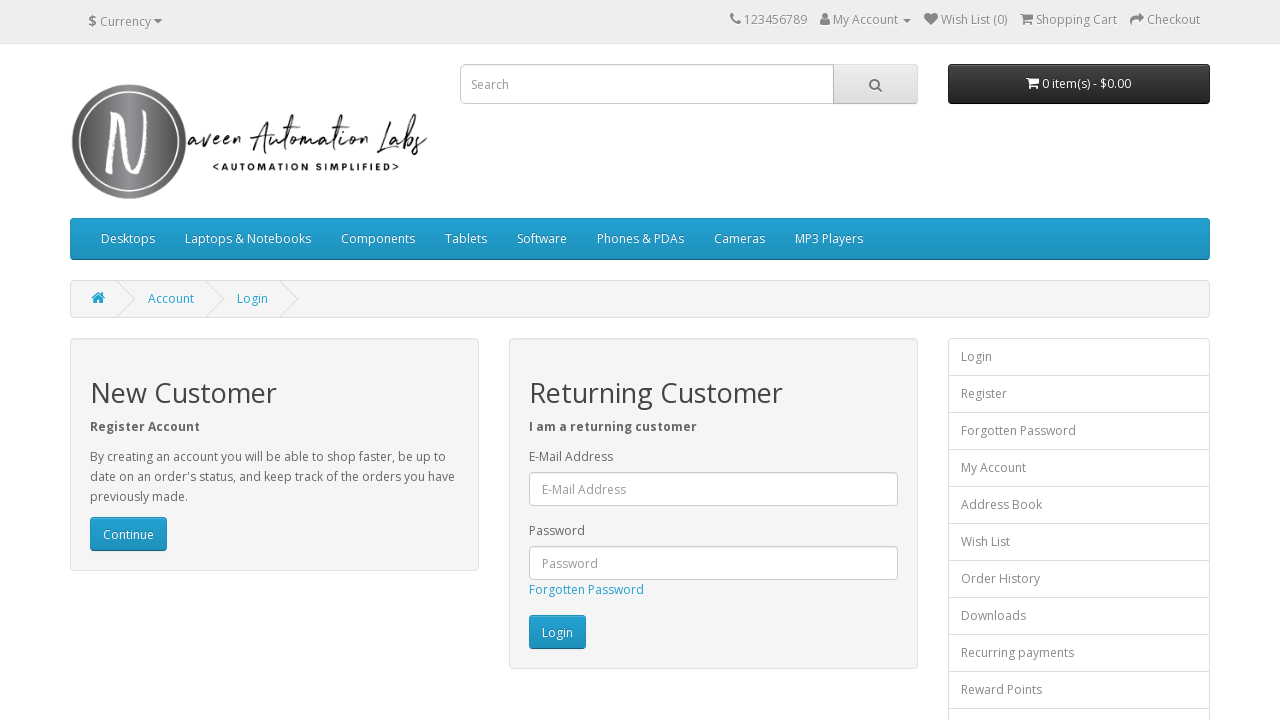

Clicked 'Forgotten Password' link from right panel navigation at (1079, 431) on .list-group-item >> nth=2
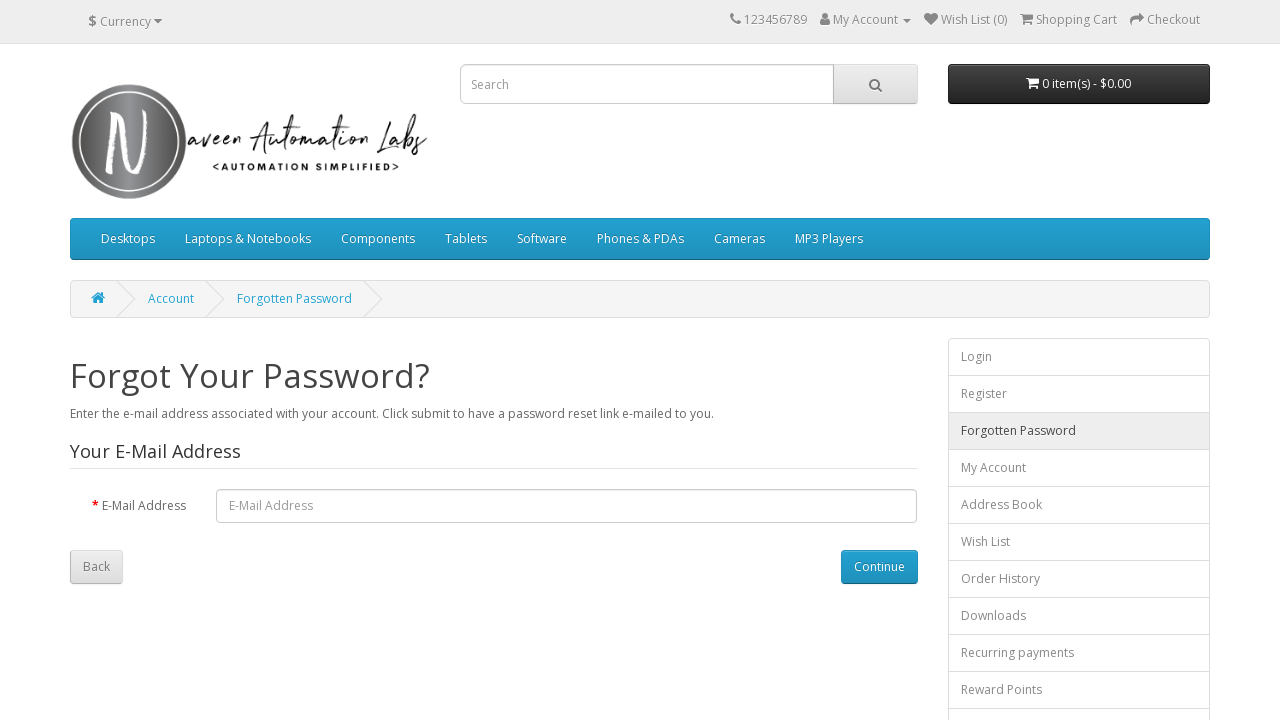

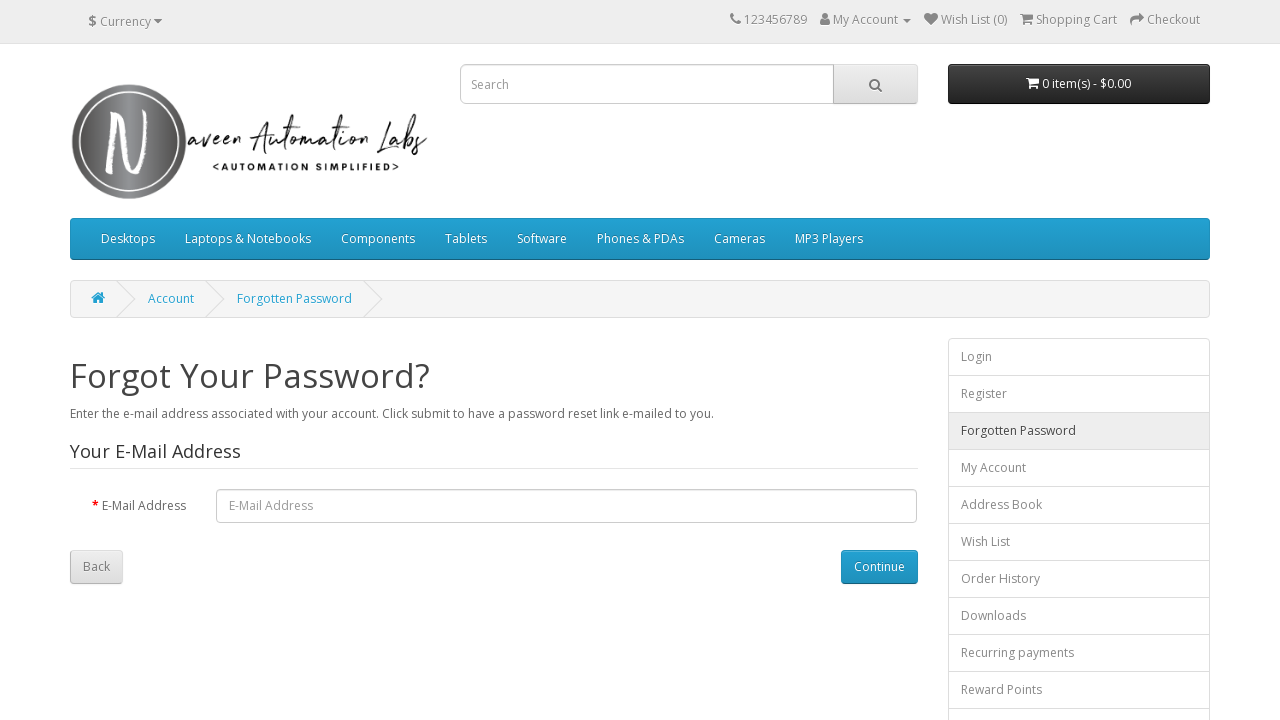